Tests filtering to display only completed todo items

Starting URL: https://demo.playwright.dev/todomvc

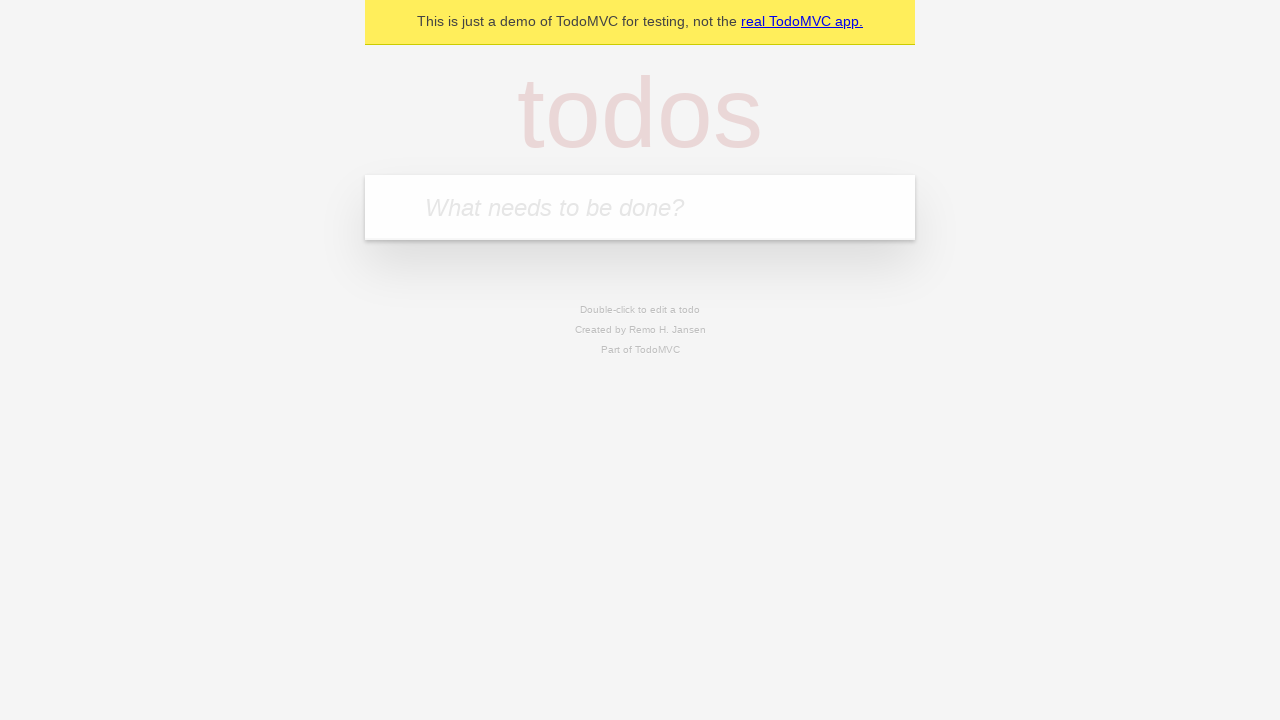

Filled todo input with 'buy some cheese' on internal:attr=[placeholder="What needs to be done?"i]
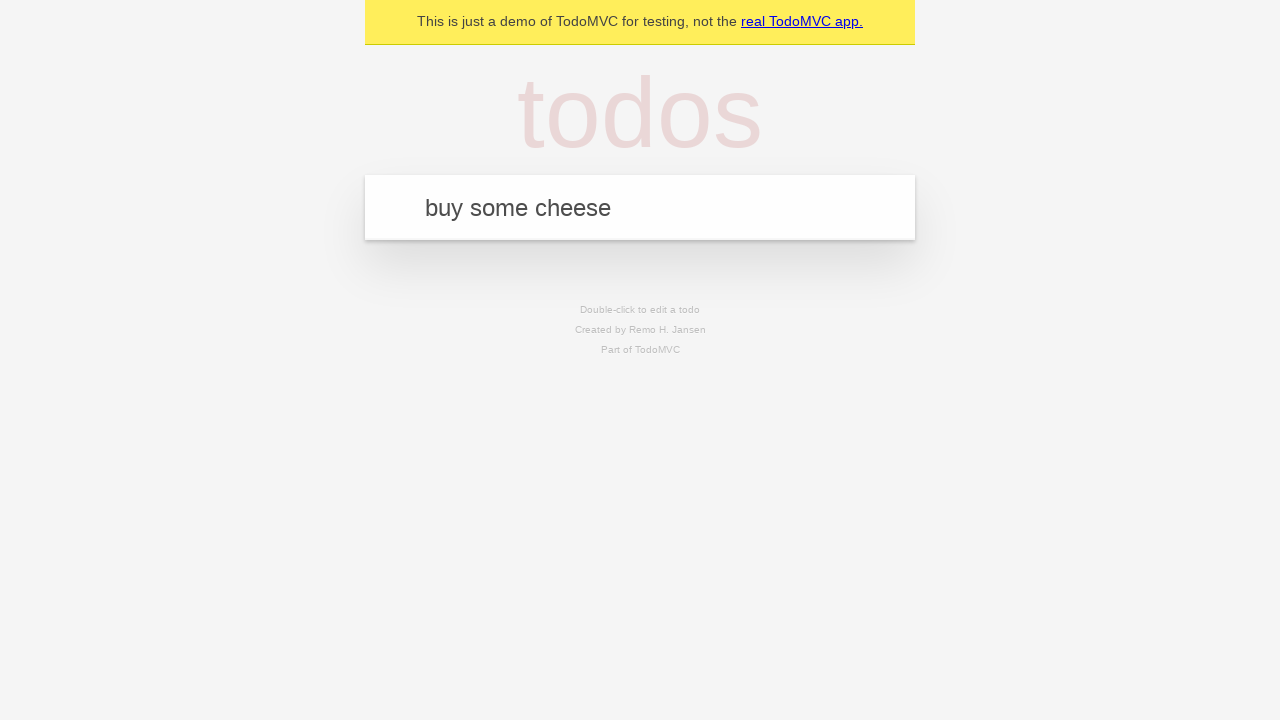

Pressed Enter to add first todo item on internal:attr=[placeholder="What needs to be done?"i]
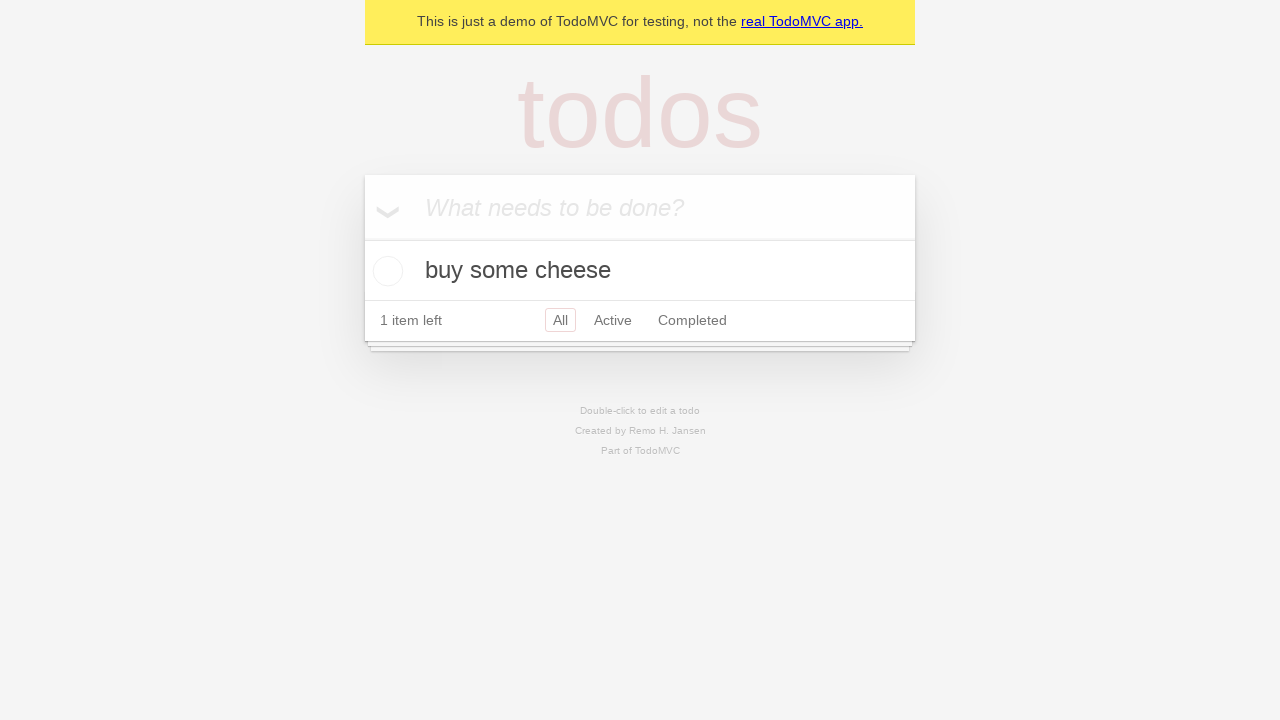

Filled todo input with 'feed the cat' on internal:attr=[placeholder="What needs to be done?"i]
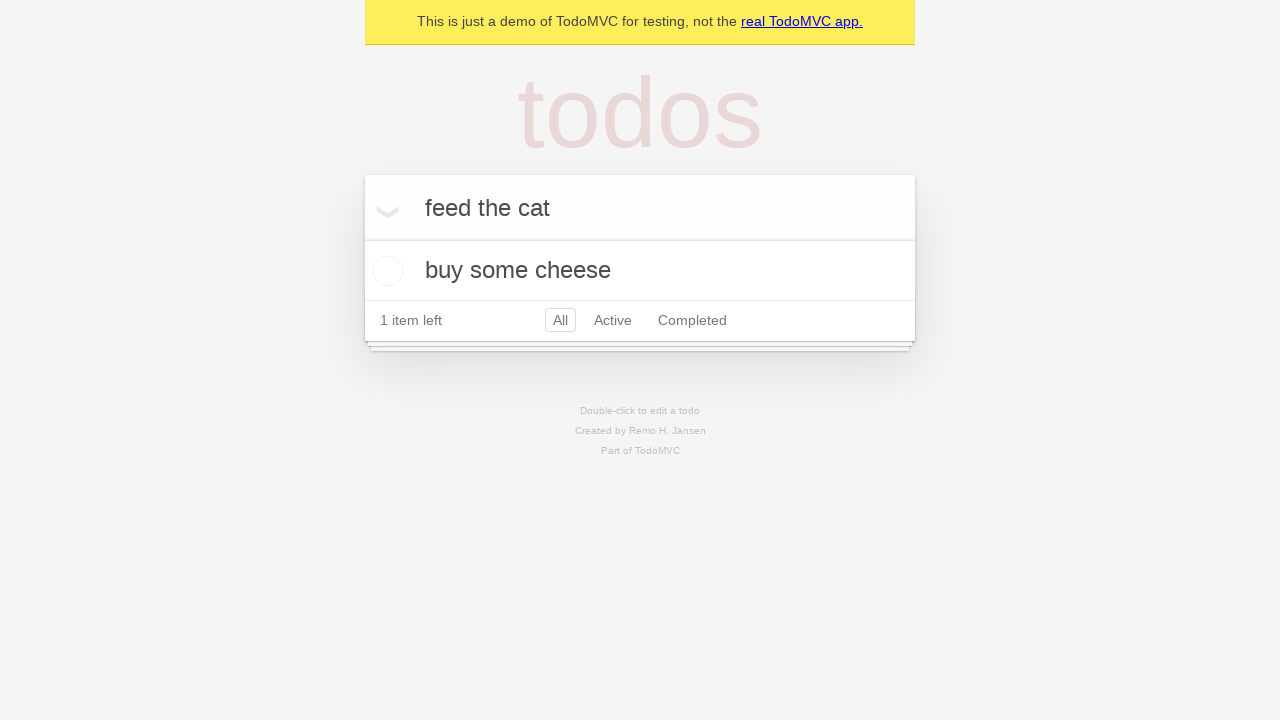

Pressed Enter to add second todo item on internal:attr=[placeholder="What needs to be done?"i]
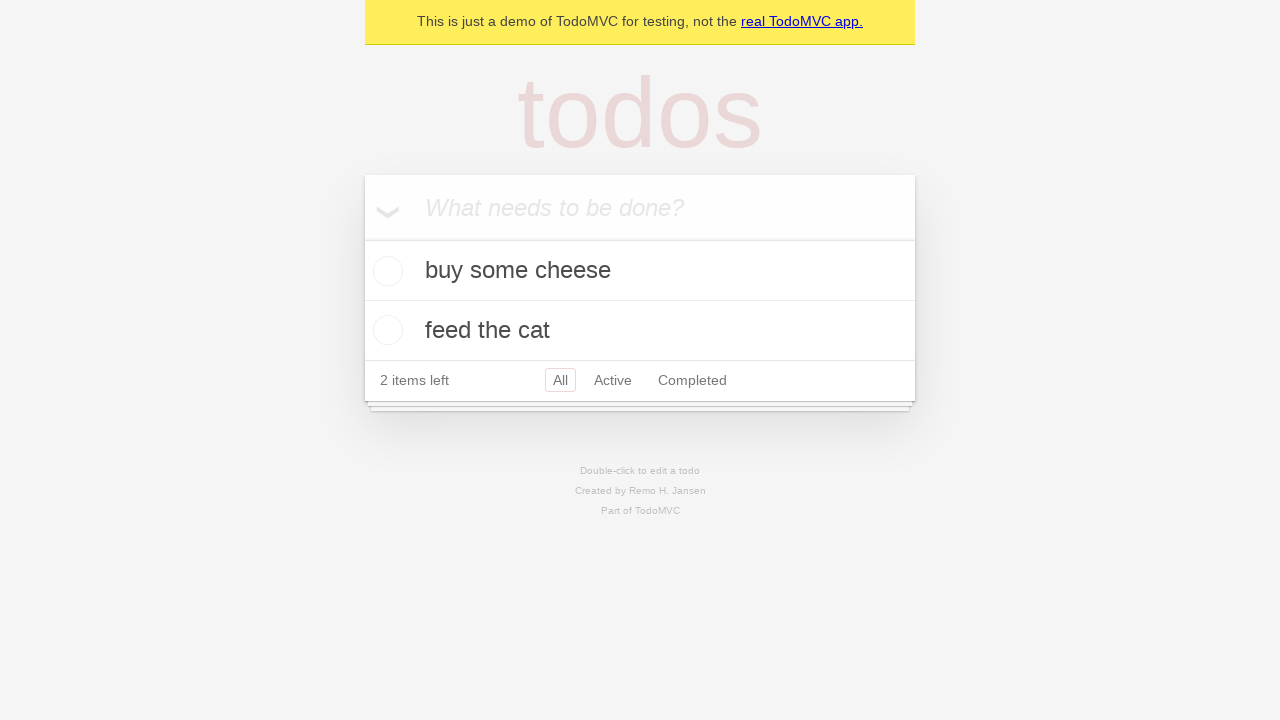

Filled todo input with 'book a doctors appointment' on internal:attr=[placeholder="What needs to be done?"i]
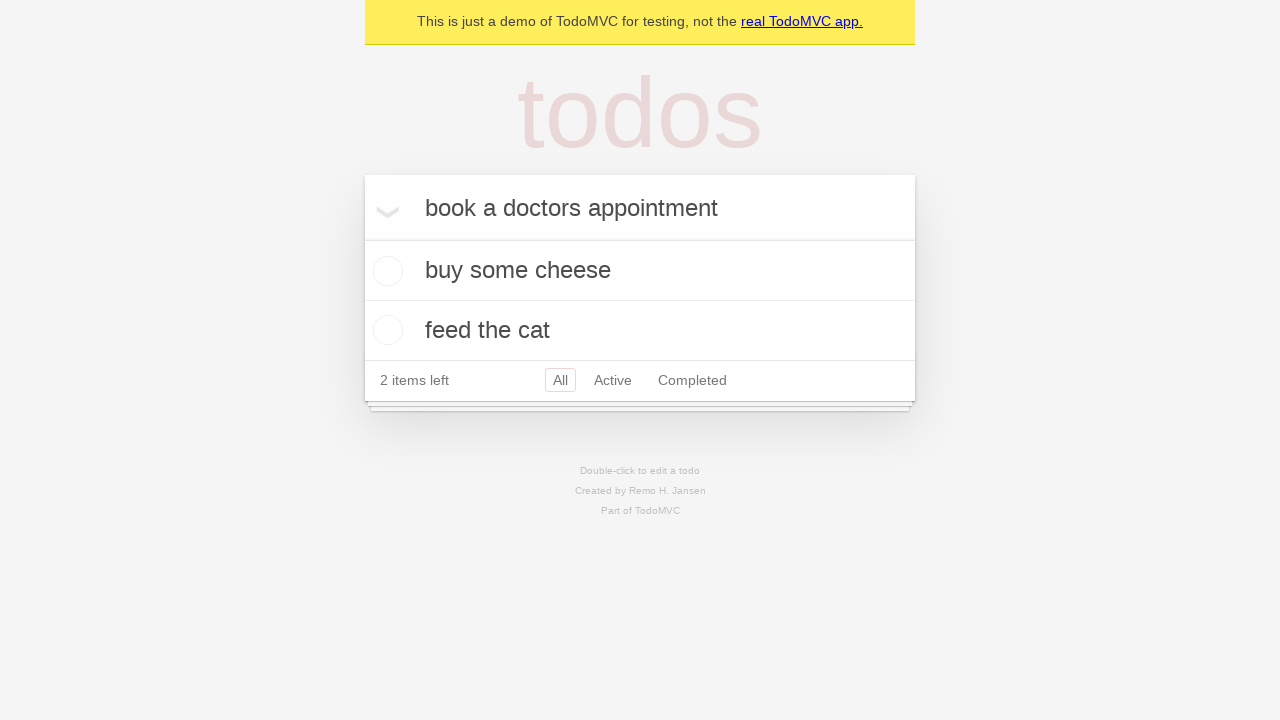

Pressed Enter to add third todo item on internal:attr=[placeholder="What needs to be done?"i]
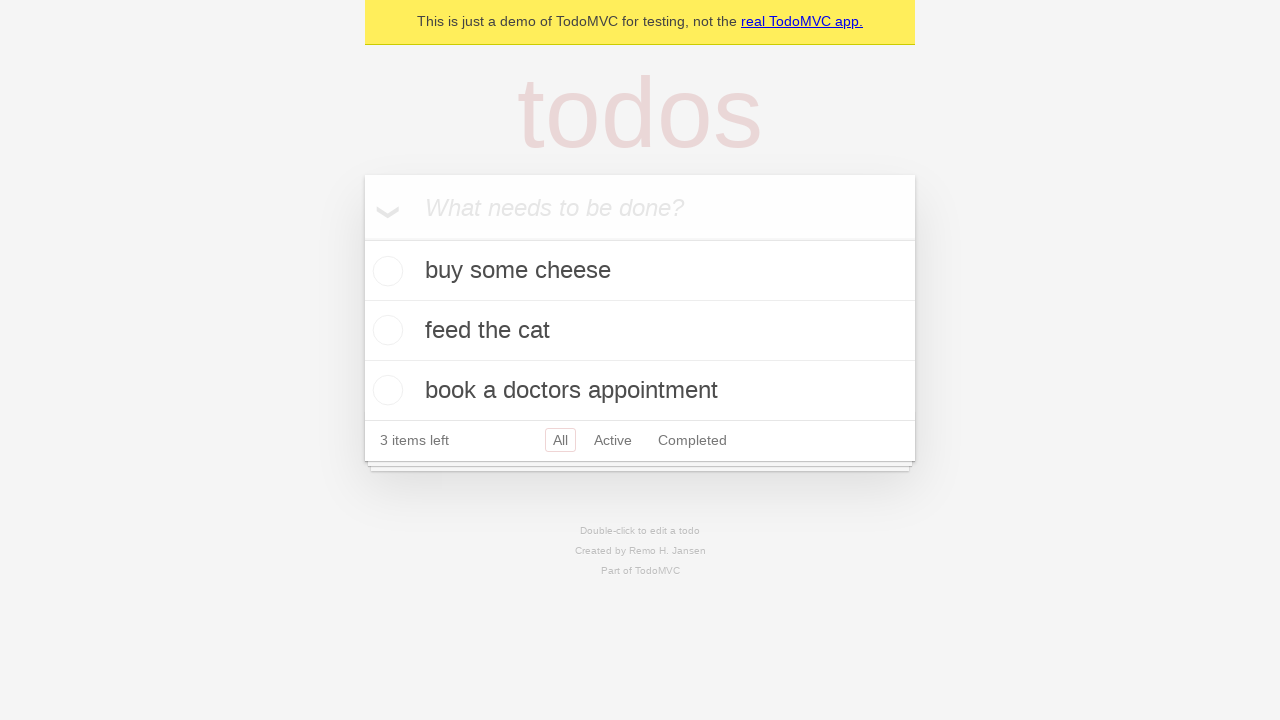

Waited for all 3 todo items to appear in the DOM
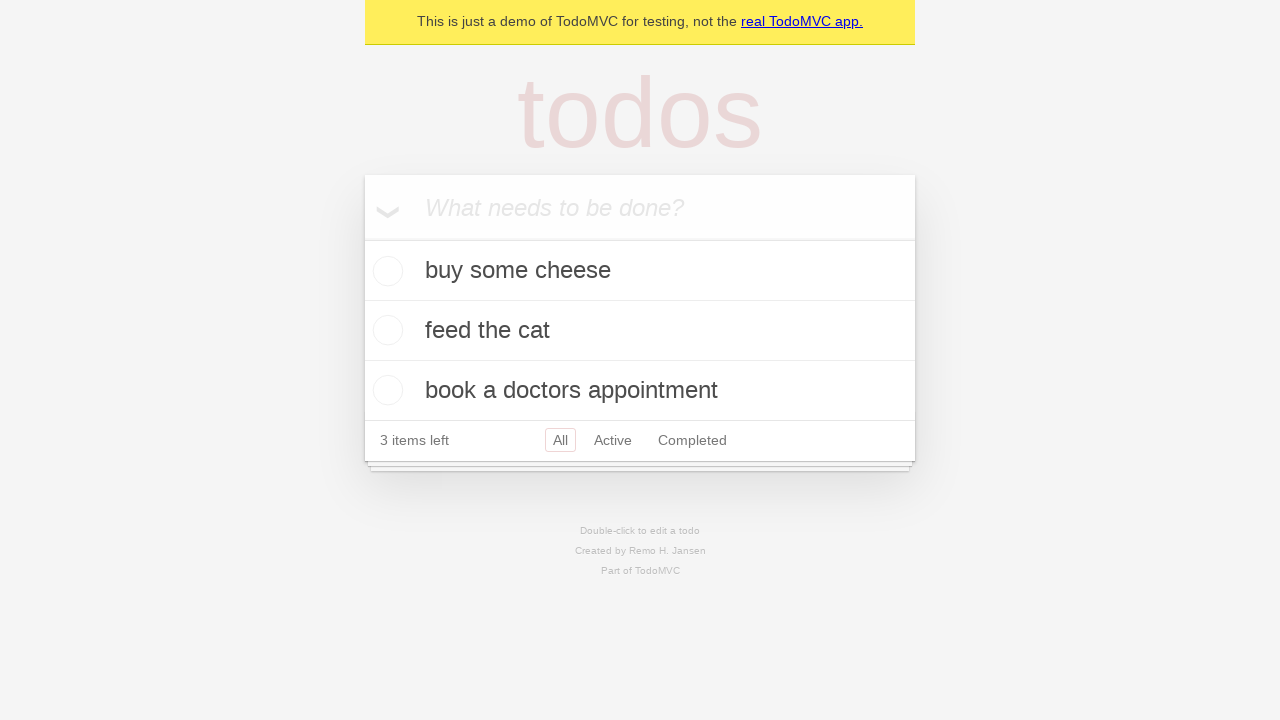

Checked the checkbox for second todo item 'feed the cat' at (385, 330) on internal:testid=[data-testid="todo-item"s] >> nth=1 >> internal:role=checkbox
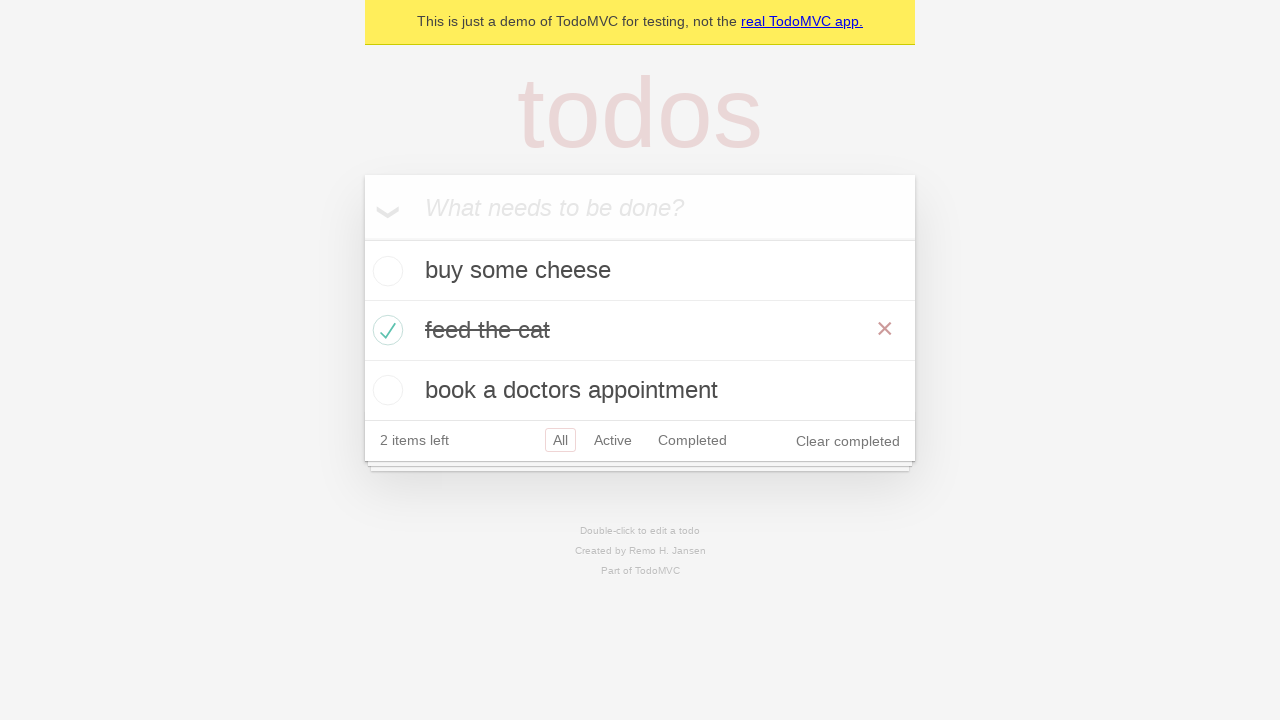

Clicked 'Completed' filter link to display only completed items at (692, 440) on internal:role=link[name="Completed"i]
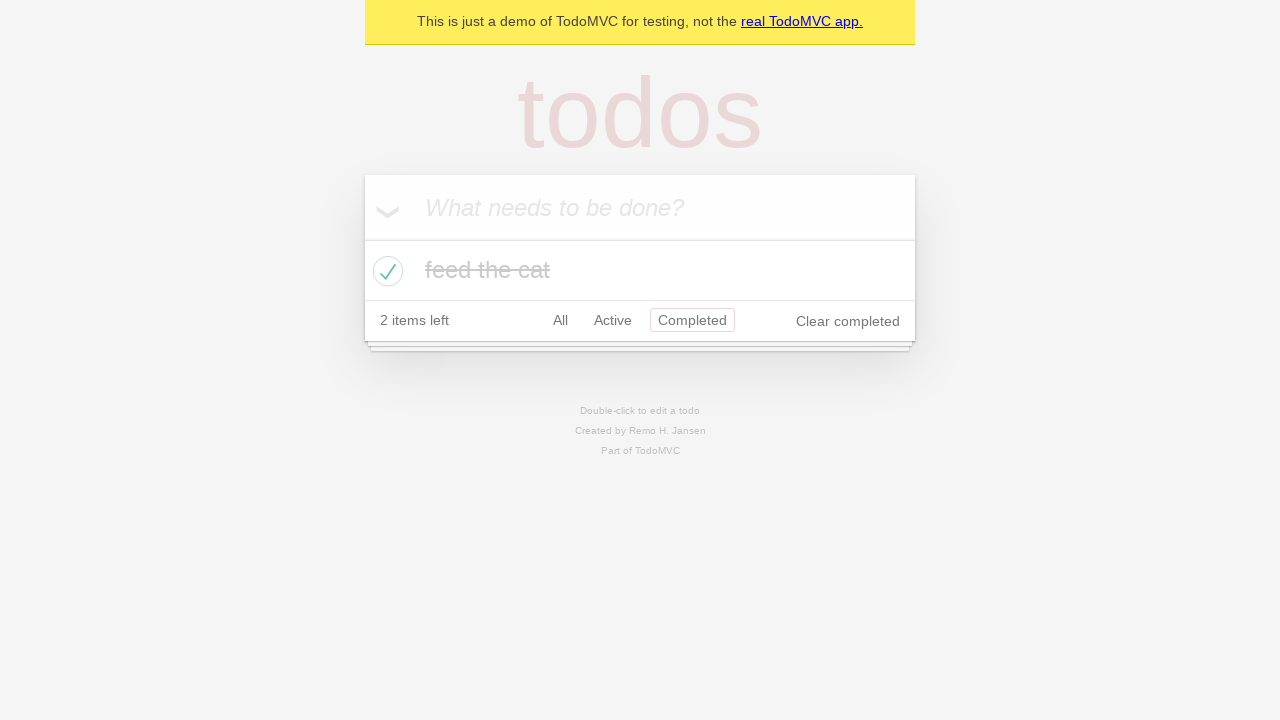

Verified that only 1 completed todo item is displayed in filtered view
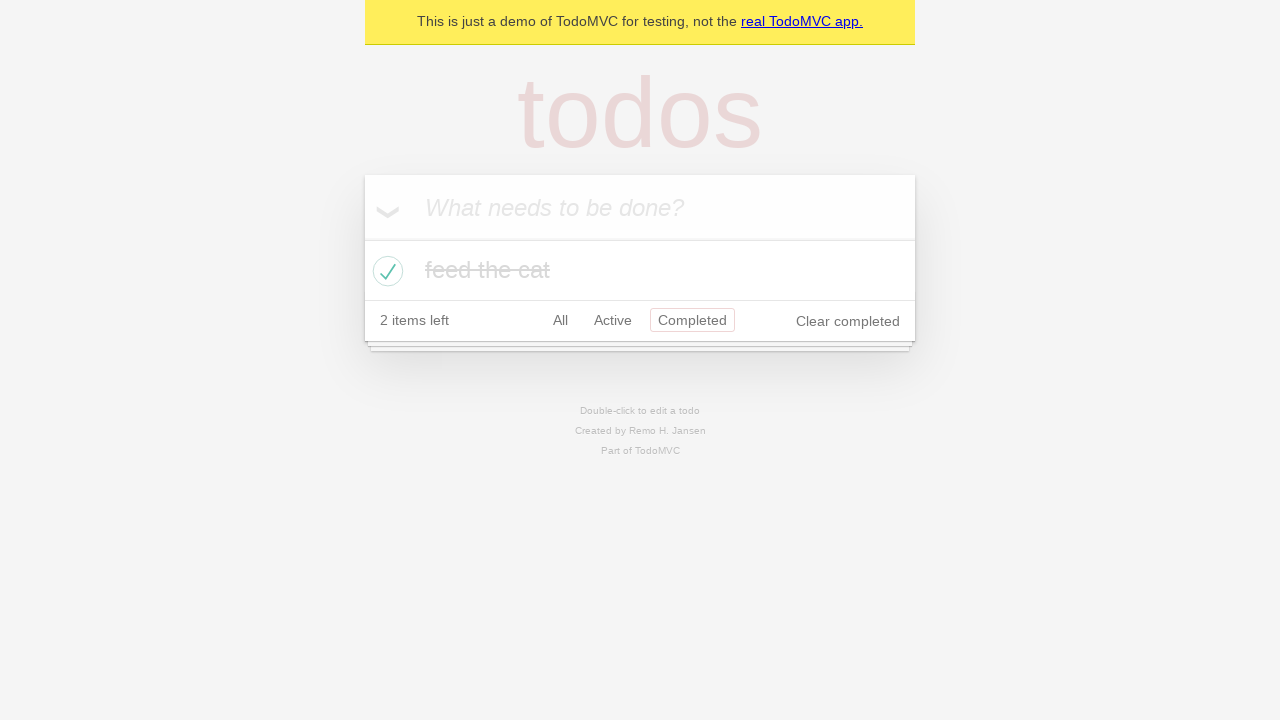

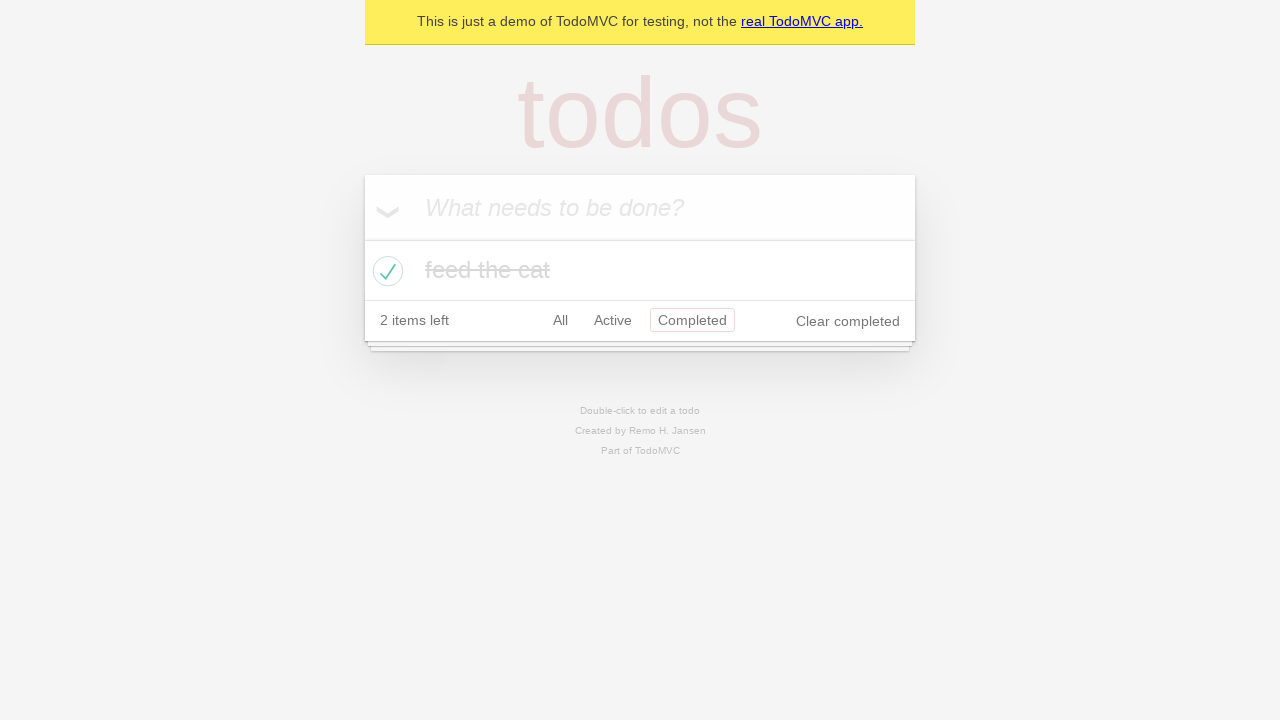